Generates a custom maze using an online maze generator by setting width, height, wall size parameters, selecting vertical entry points, and clicking the create button to generate the maze on a canvas element.

Starting URL: https://keesiemeijer.github.io/maze-generator/

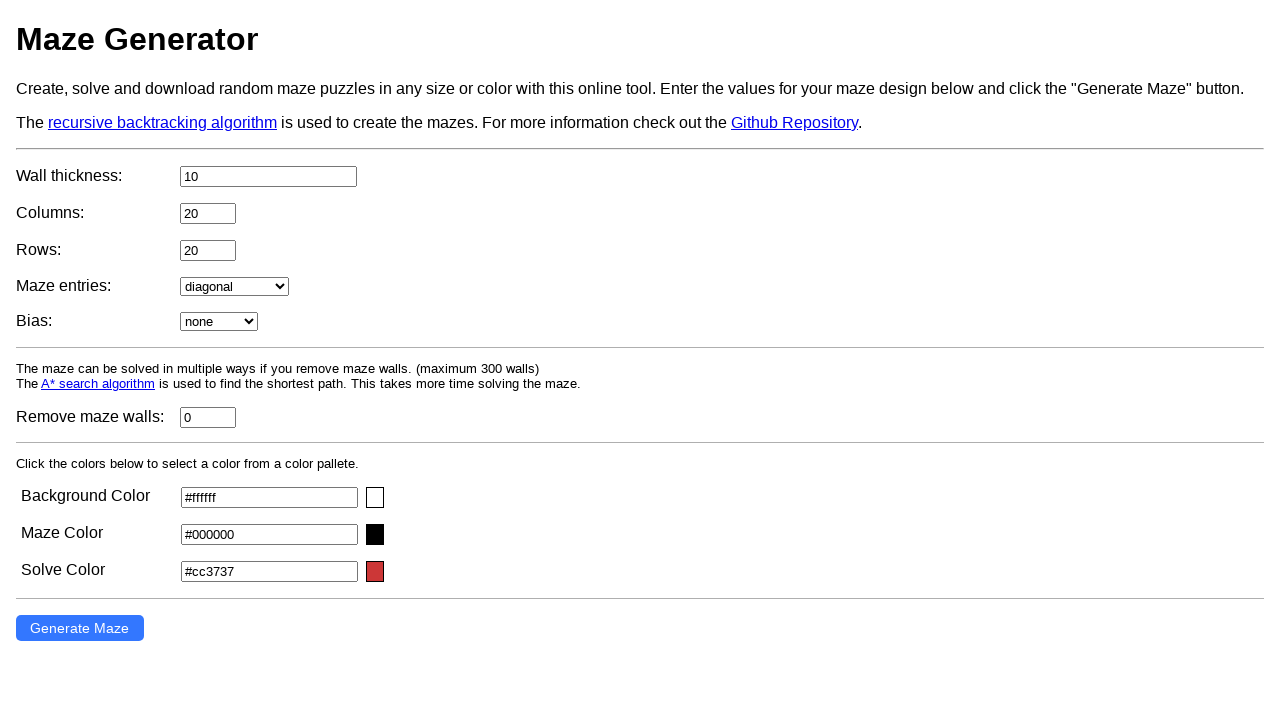

Set maze width parameter to 40
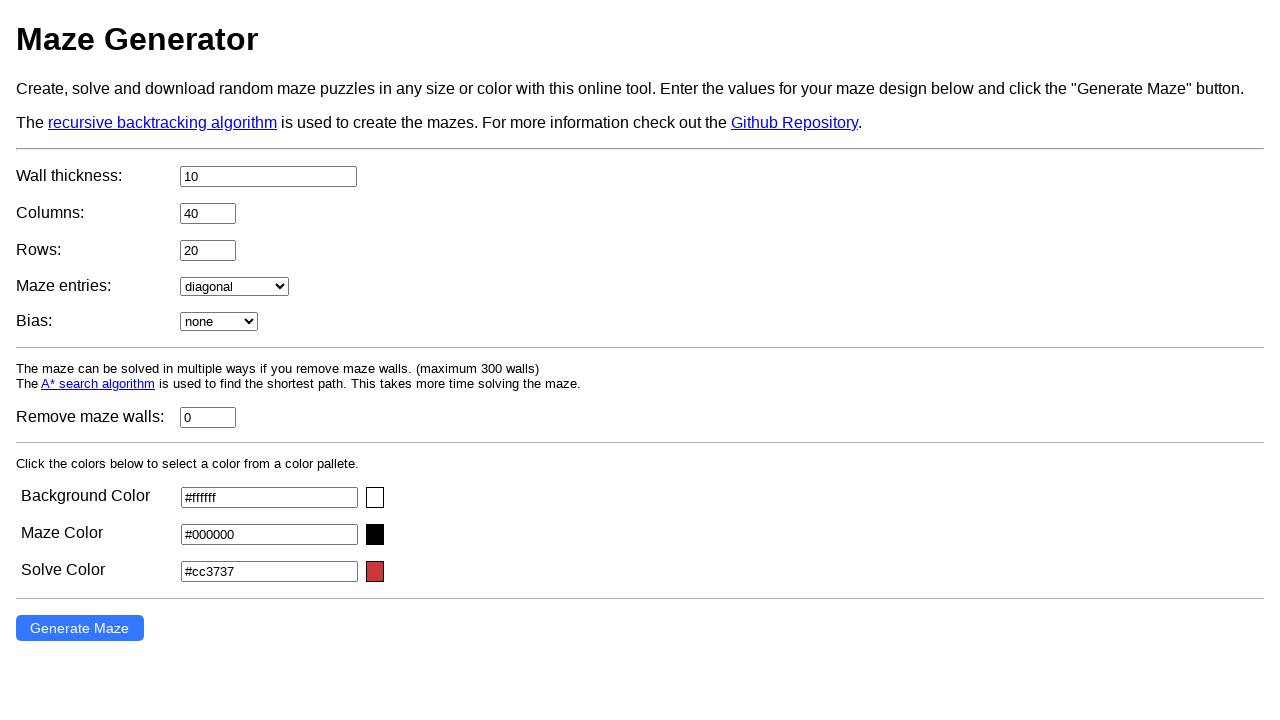

Set maze height parameter to 40
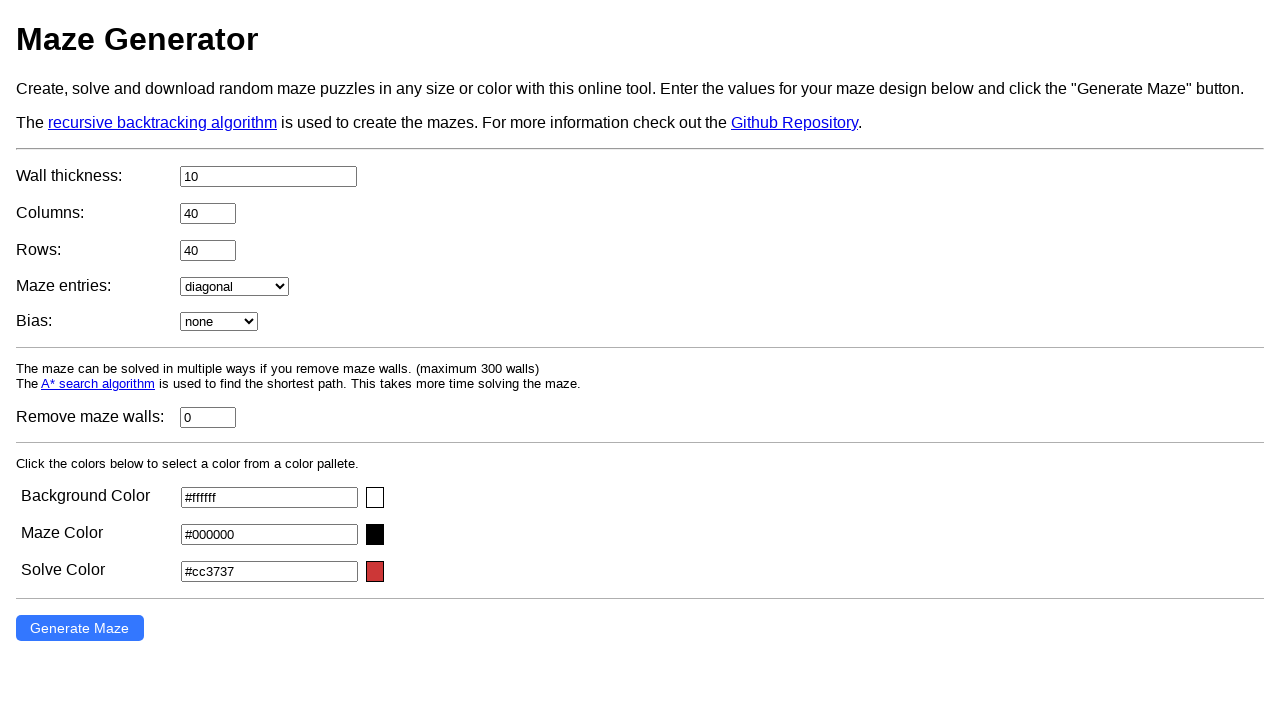

Set wall size parameter to 1
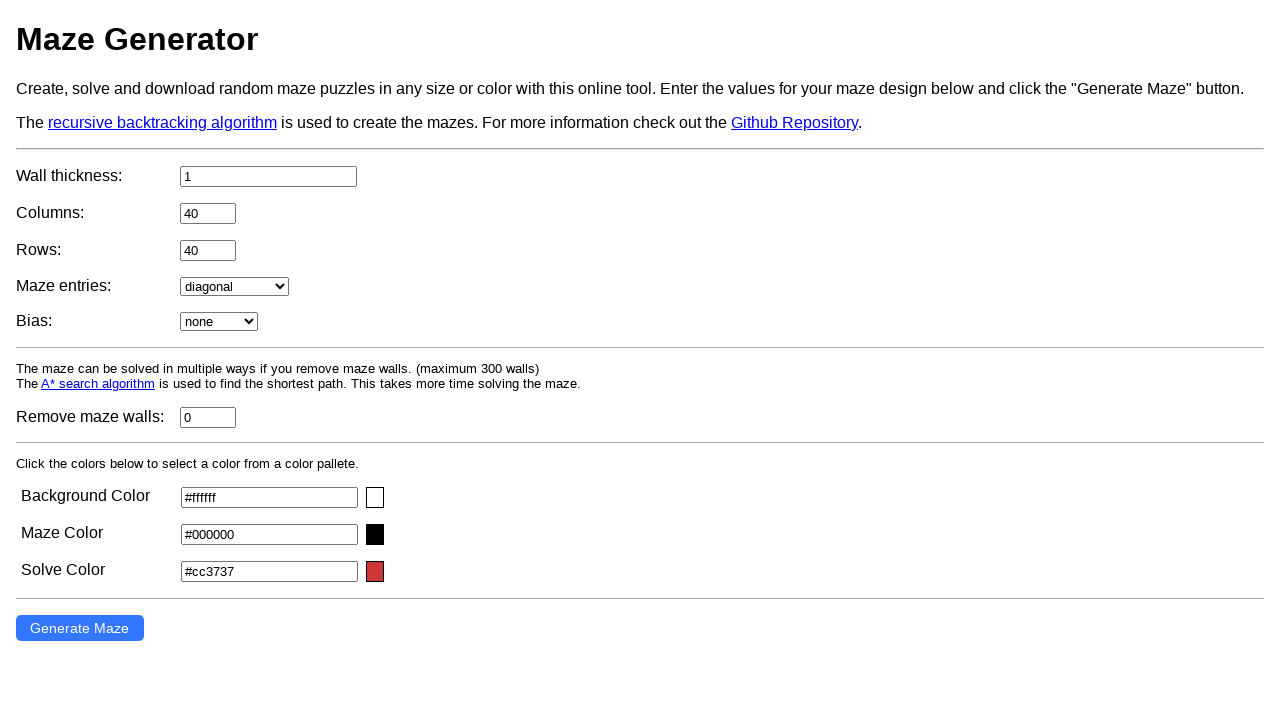

Selected vertical entry point option on select#entry[name='entry']
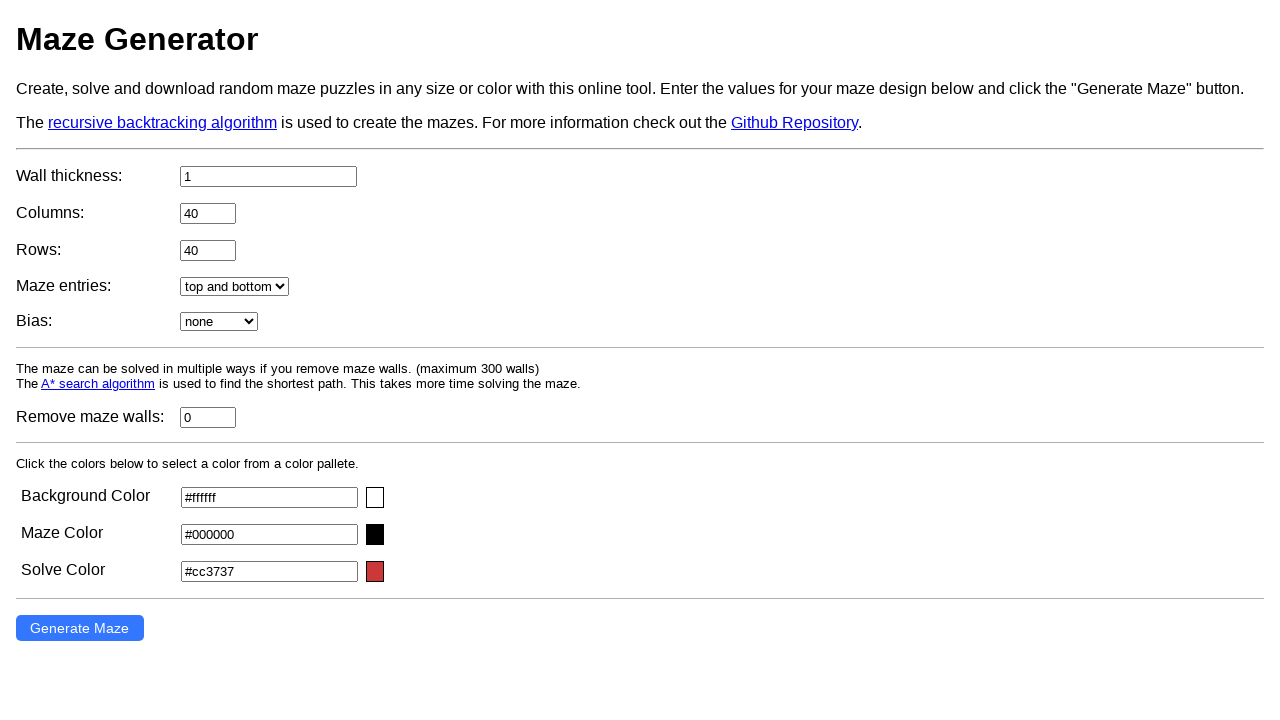

Clicked create maze button at (80, 628) on #create-maze
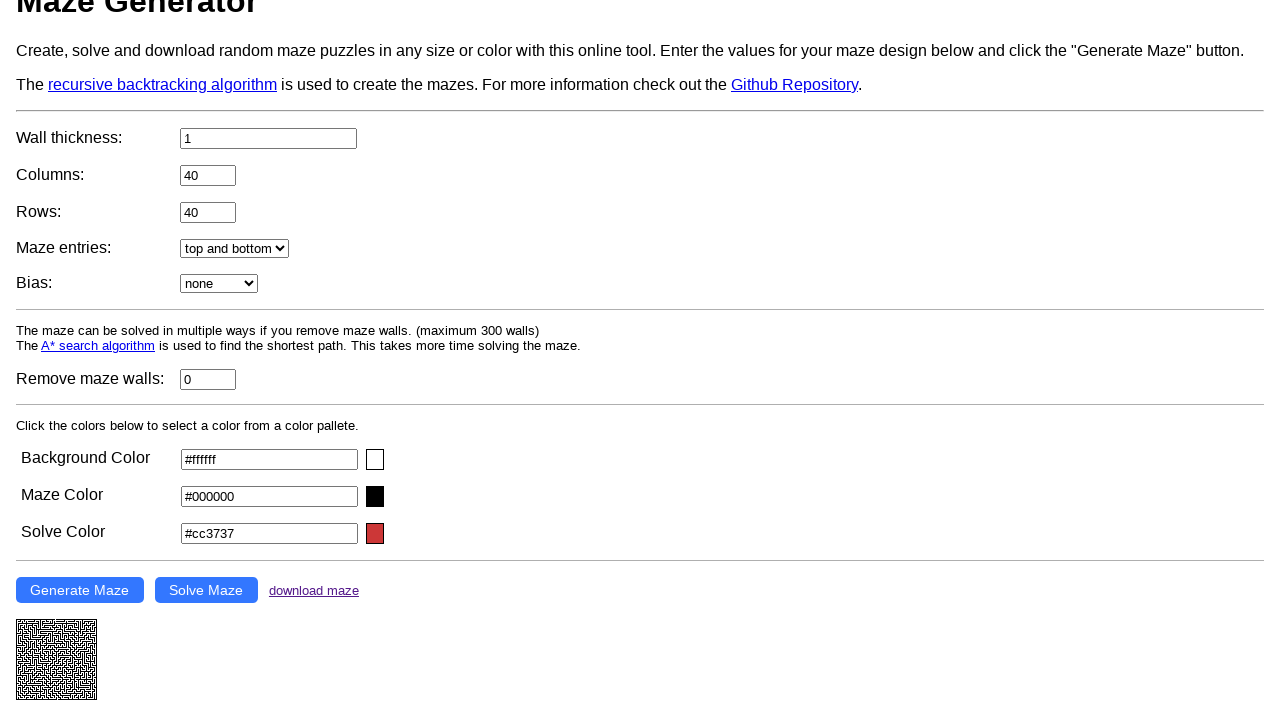

Maze canvas generated successfully
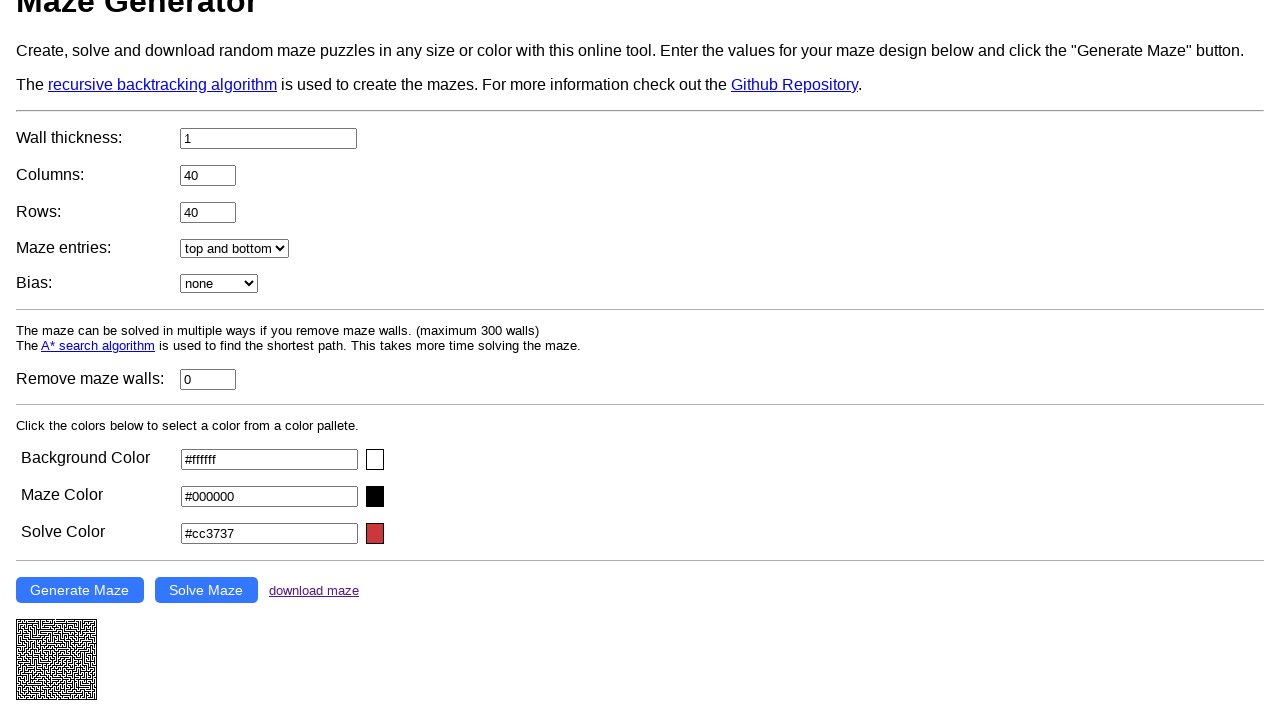

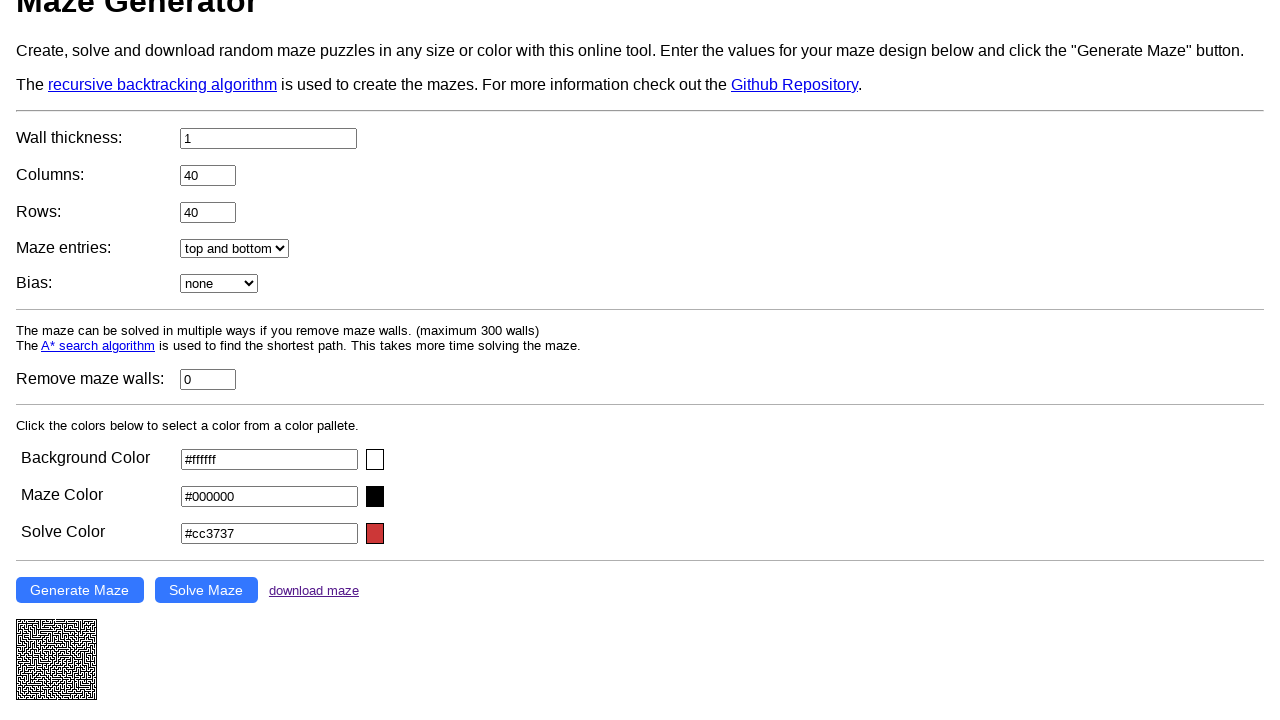